Verifies that address and phone numbers are enabled in the About Us page

Starting URL: https://www.glendale.com

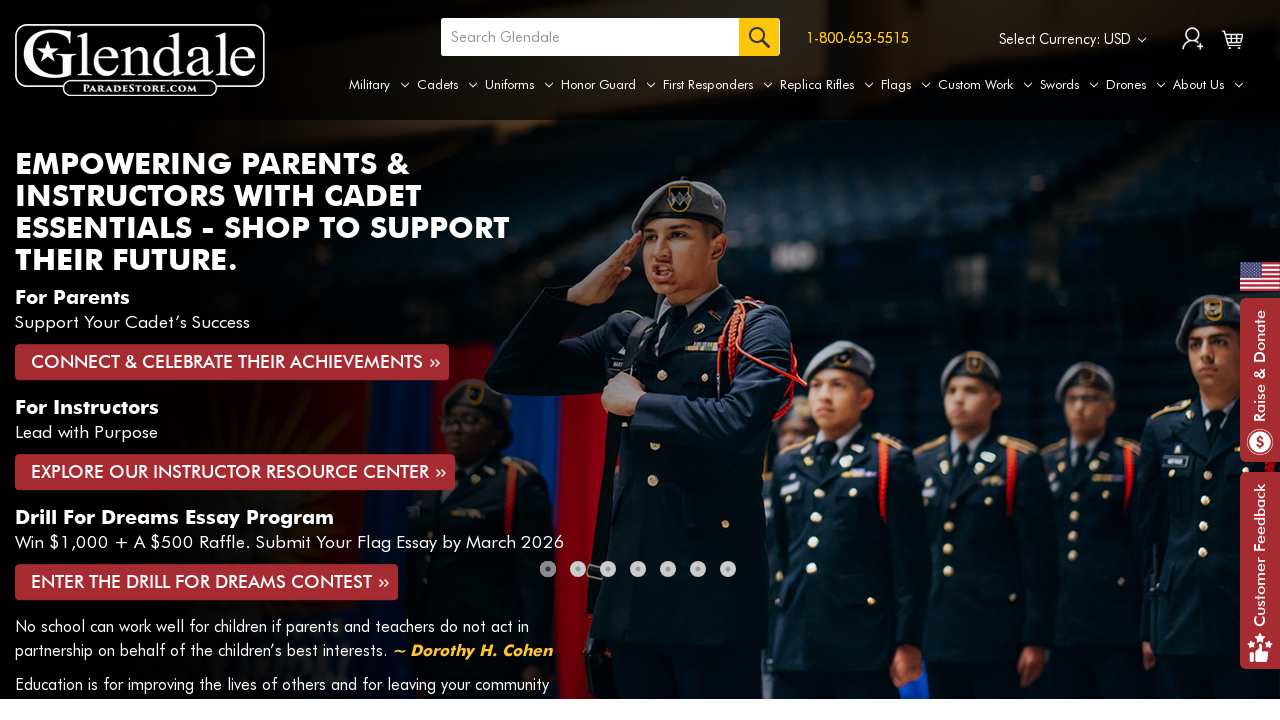

Hovered over About Us tab to reveal submenu at (1208, 85) on xpath=//li[@class='navPages-item only-about-menu-item']
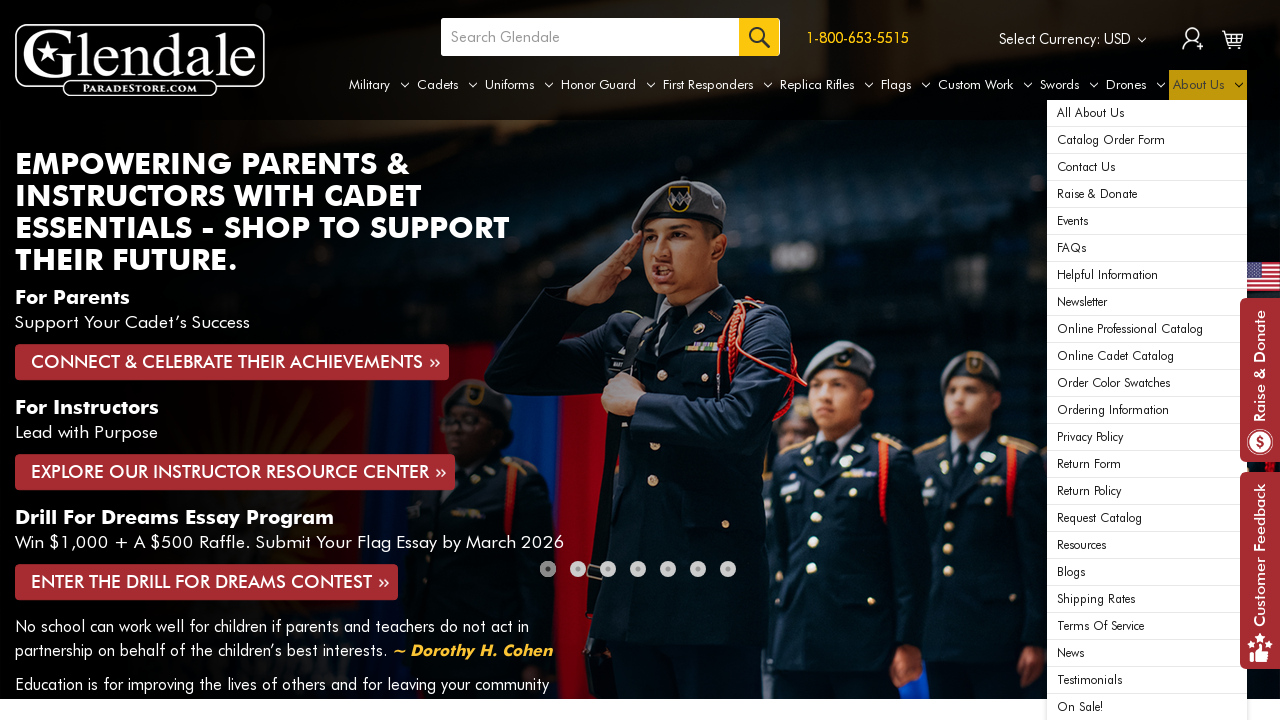

Clicked first About Us submenu item at (1147, 113) on xpath=//div[@id='navPages-abt']/ul[@class='navPage-subMenu-list']/li[@class='nav
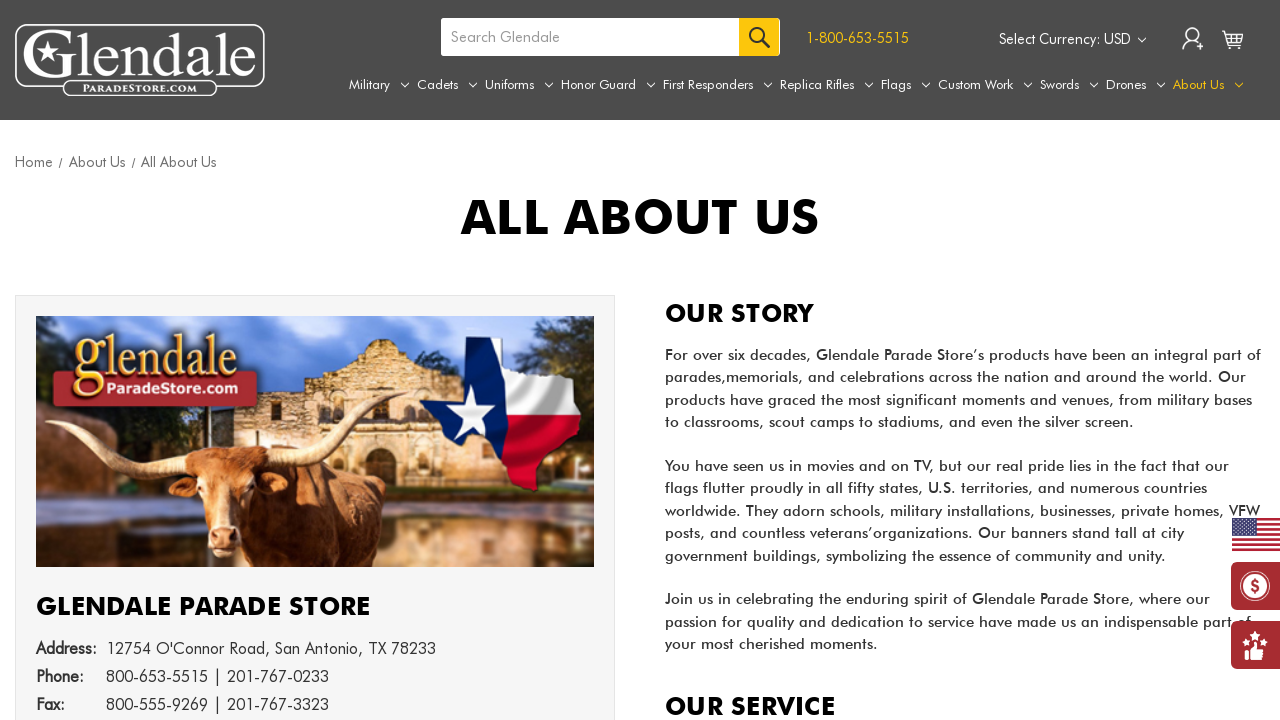

Contact information loaded on About Us page
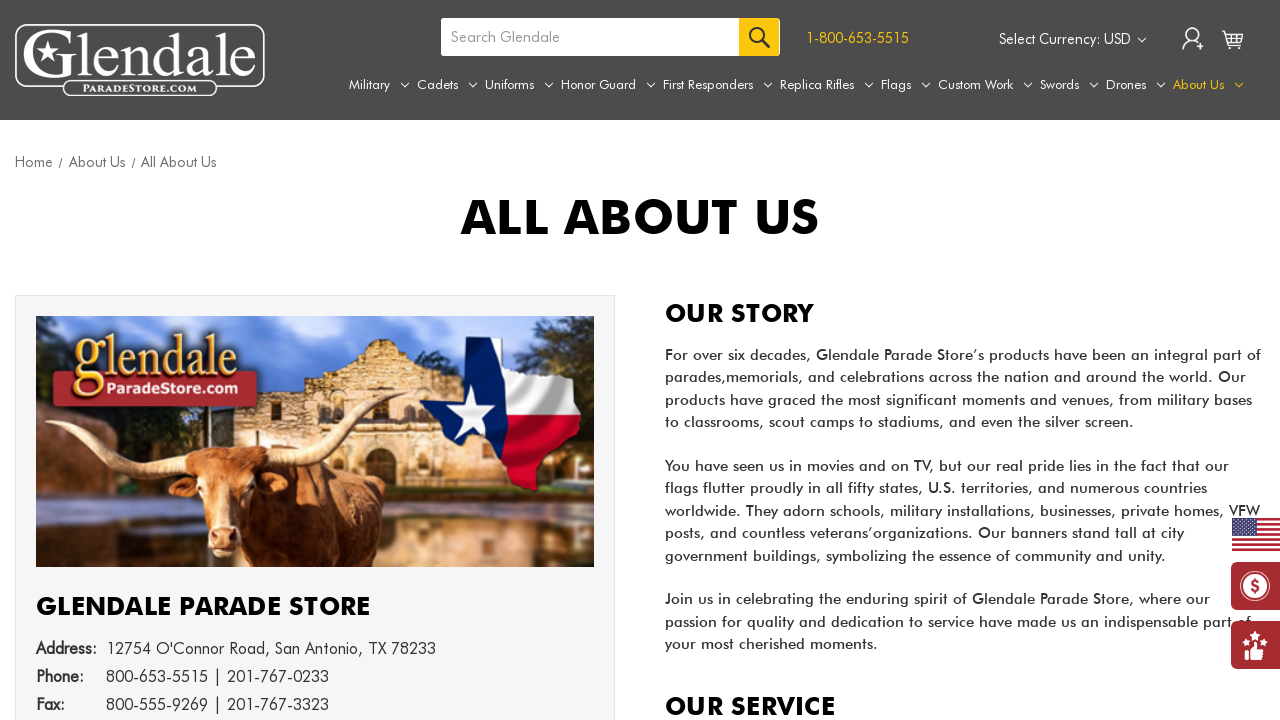

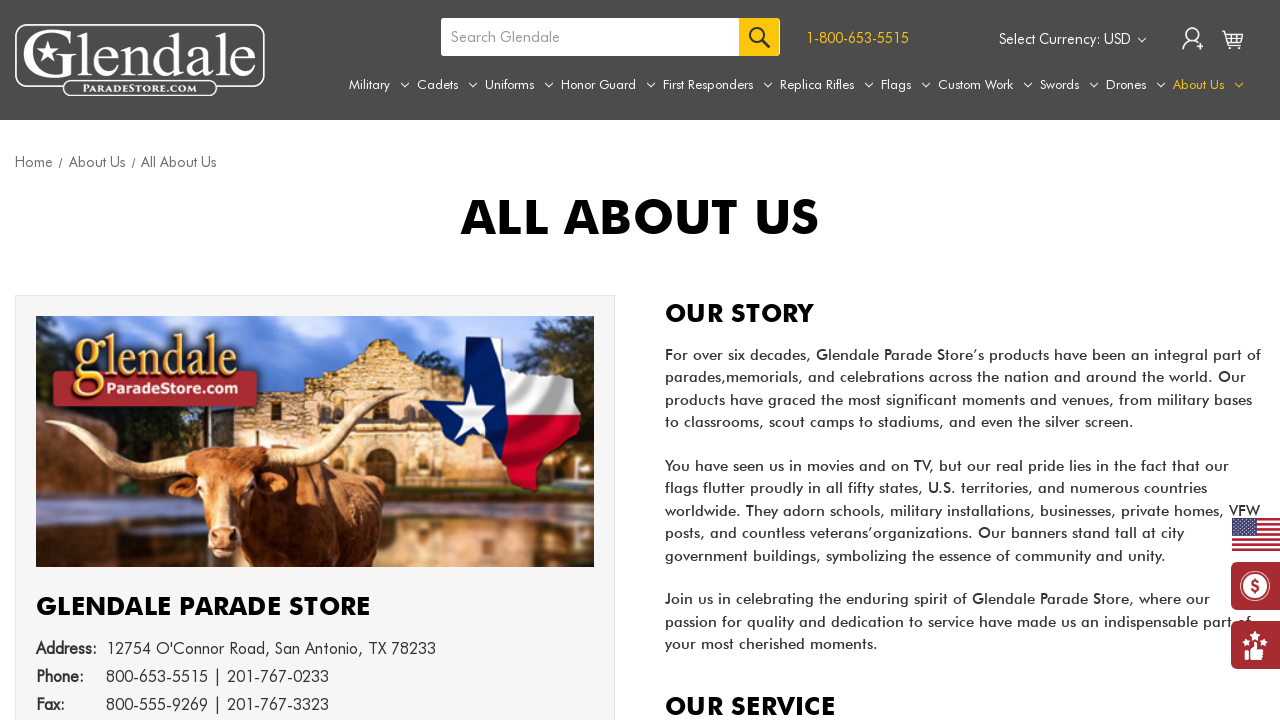